Tests waiting for an element to become clickable, then clicking it and verifying a success message appears

Starting URL: http://suninjuly.github.io/wait2.html

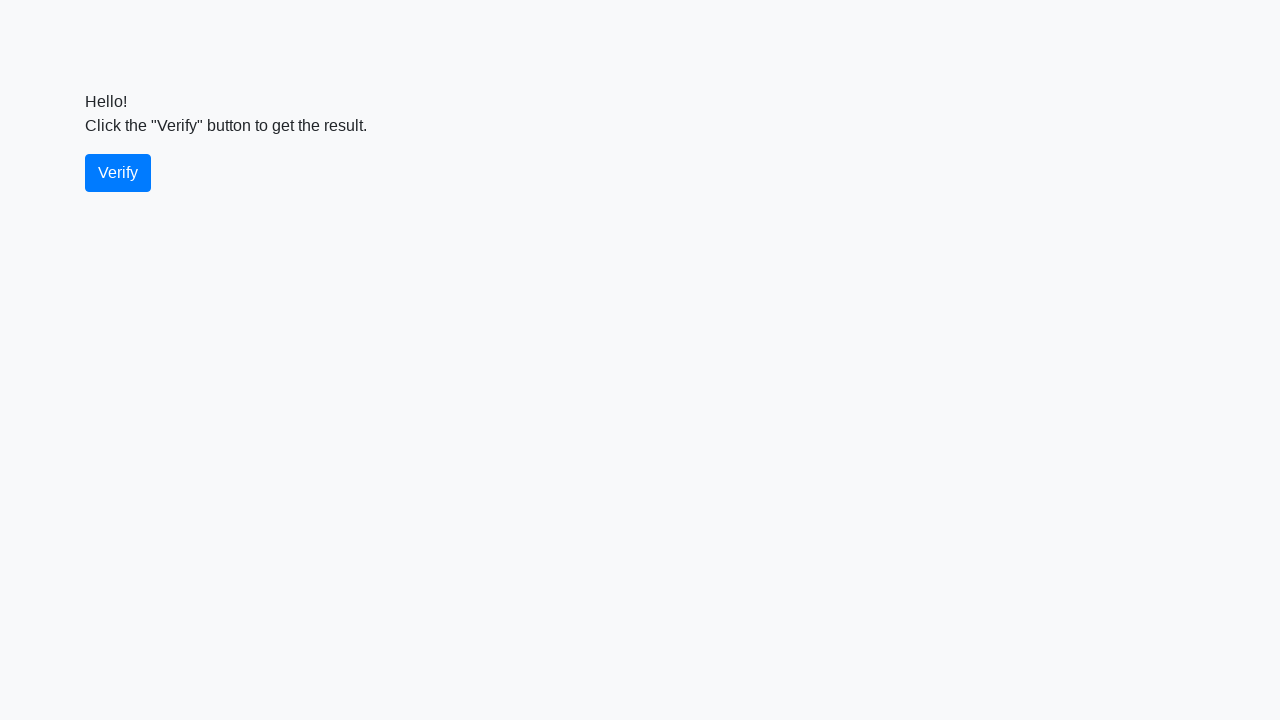

Waited for #verify button to become visible
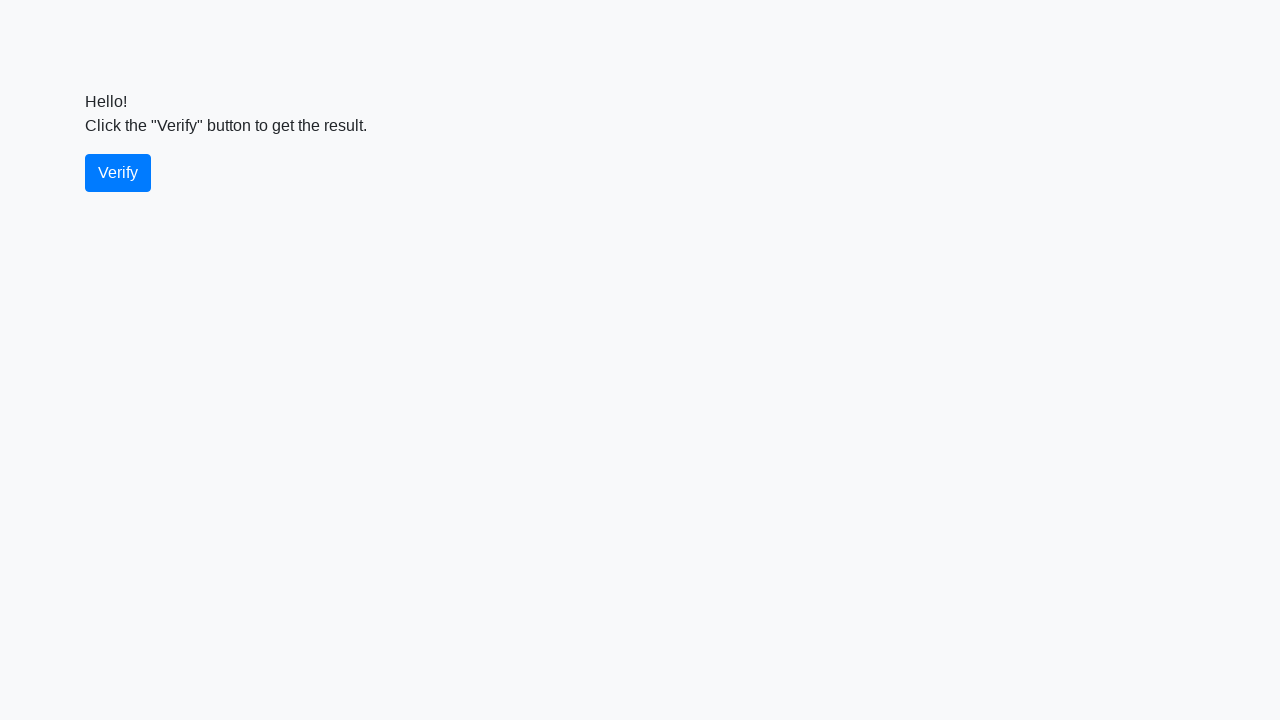

Clicked #verify button at (118, 173) on #verify
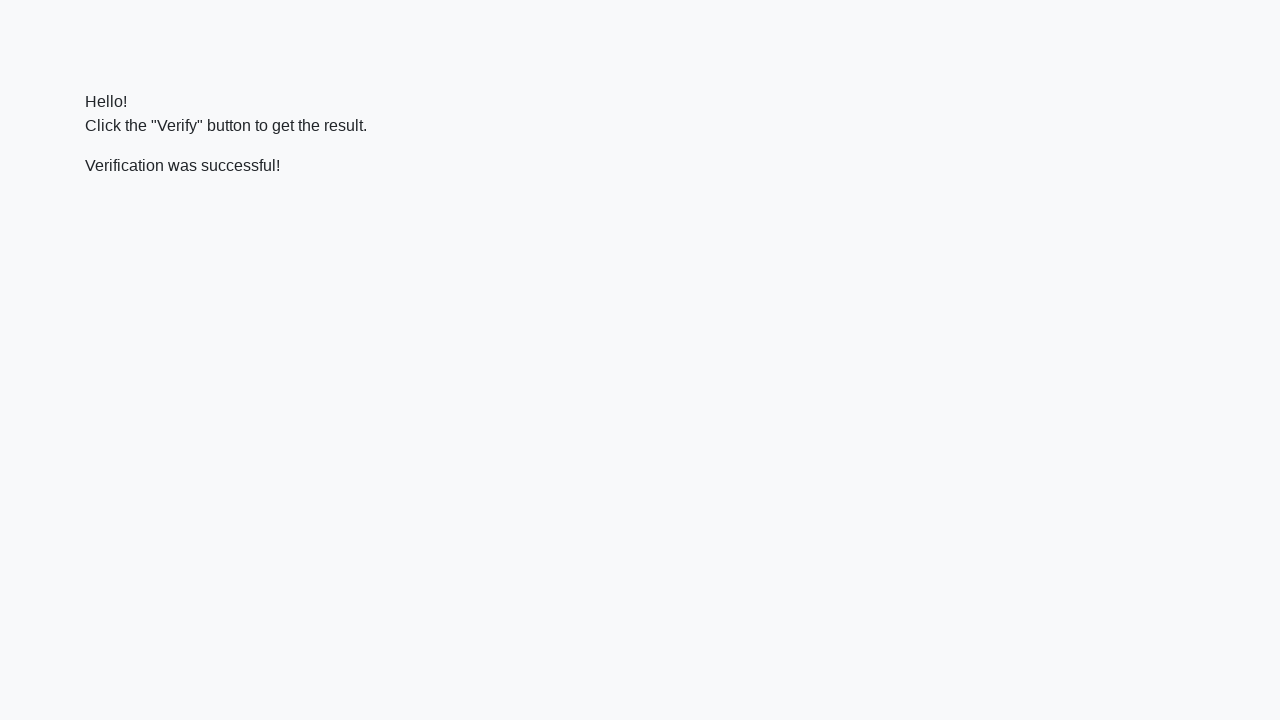

Located #verify_message element
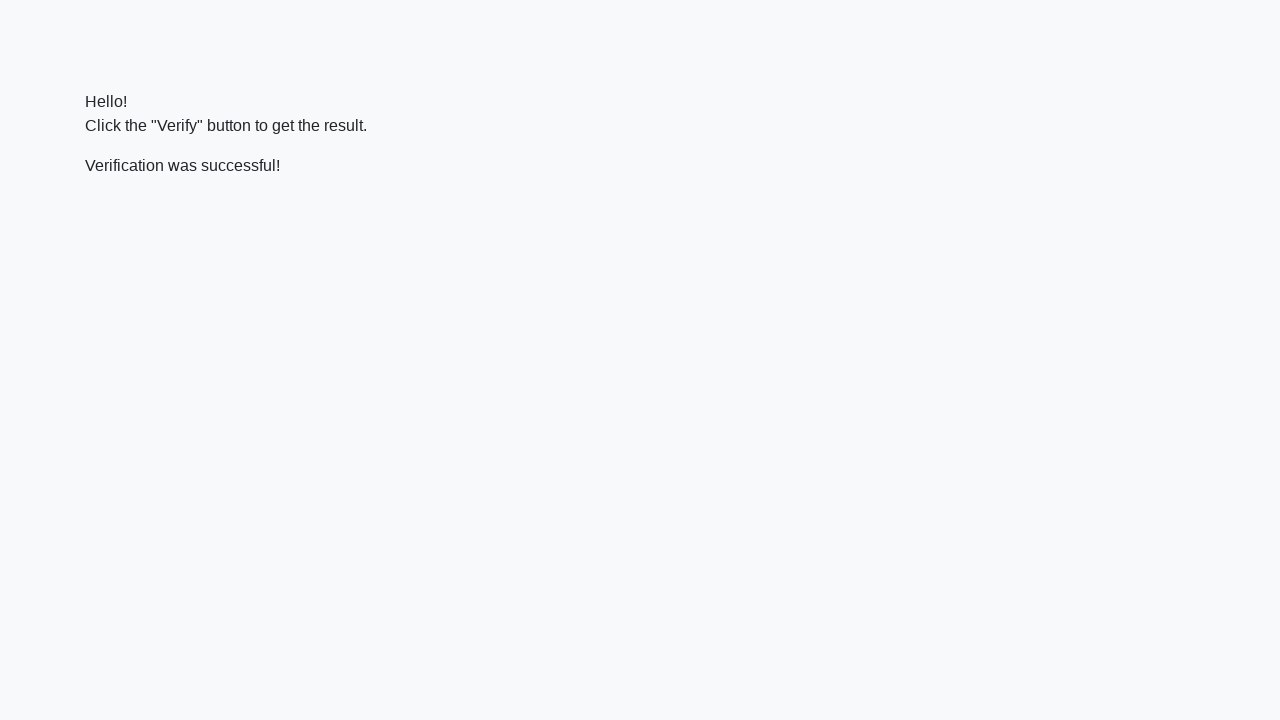

Waited for success message to become visible
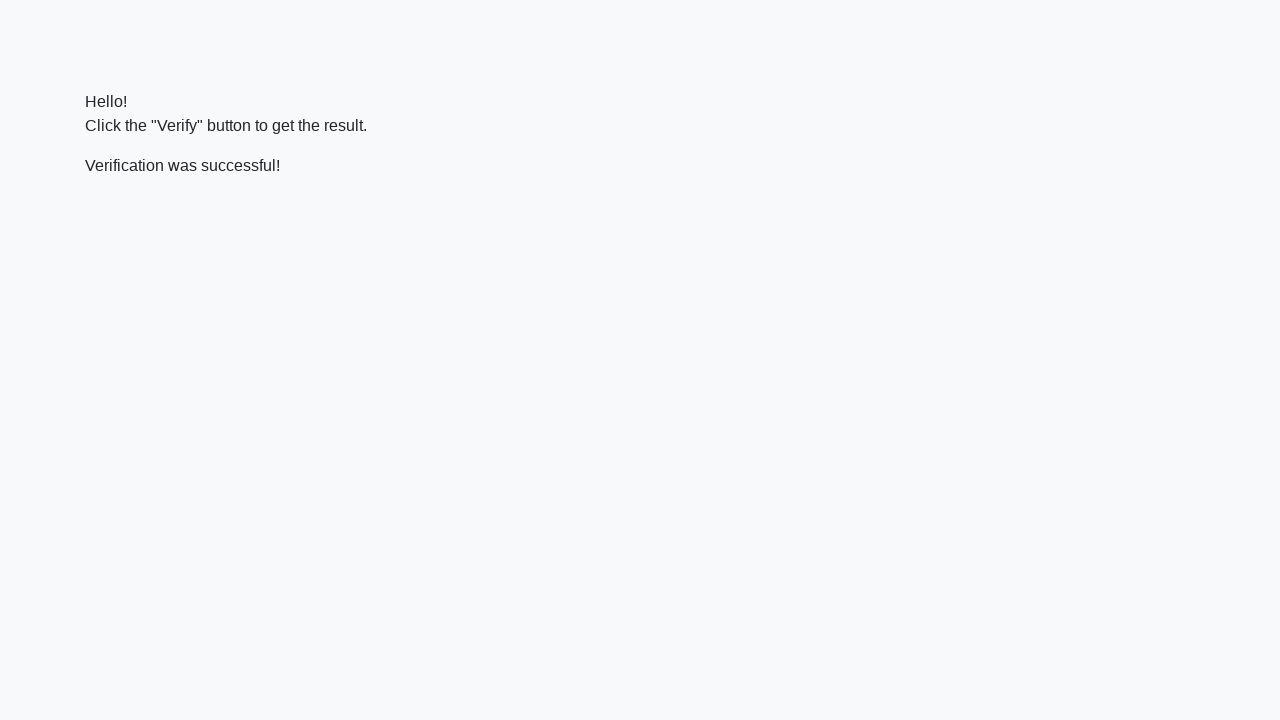

Verified 'successful' text in message element
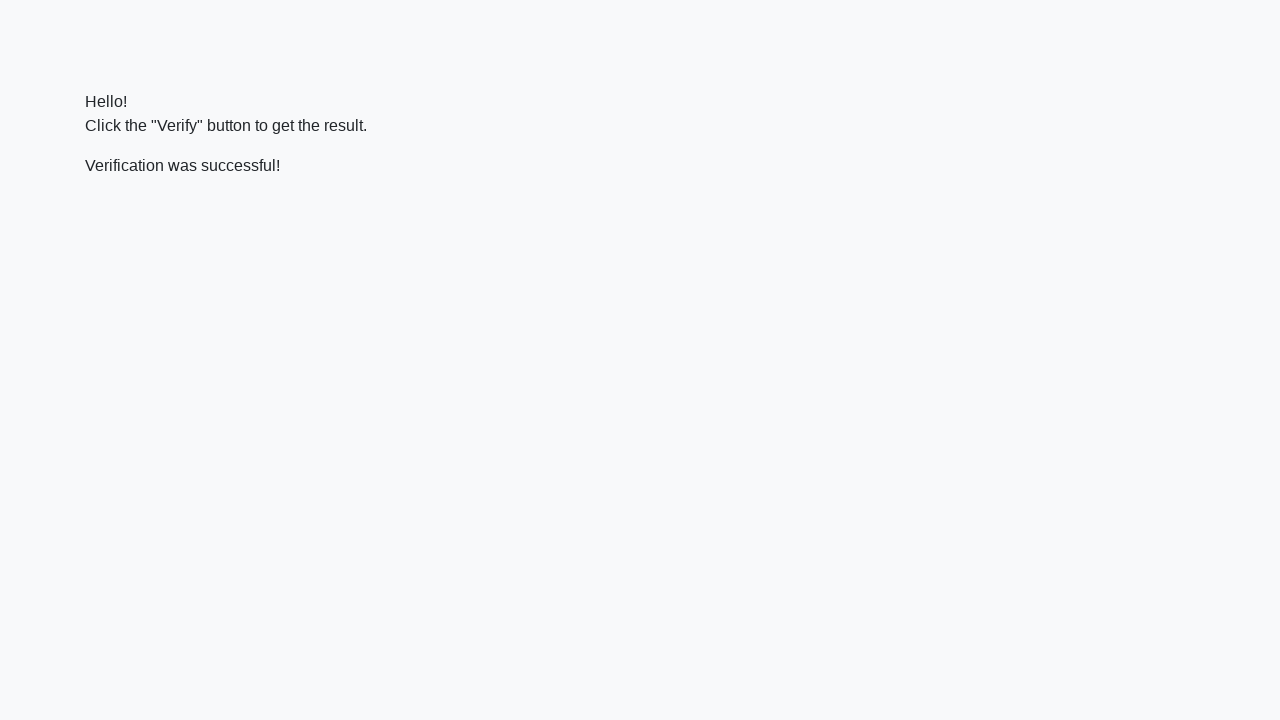

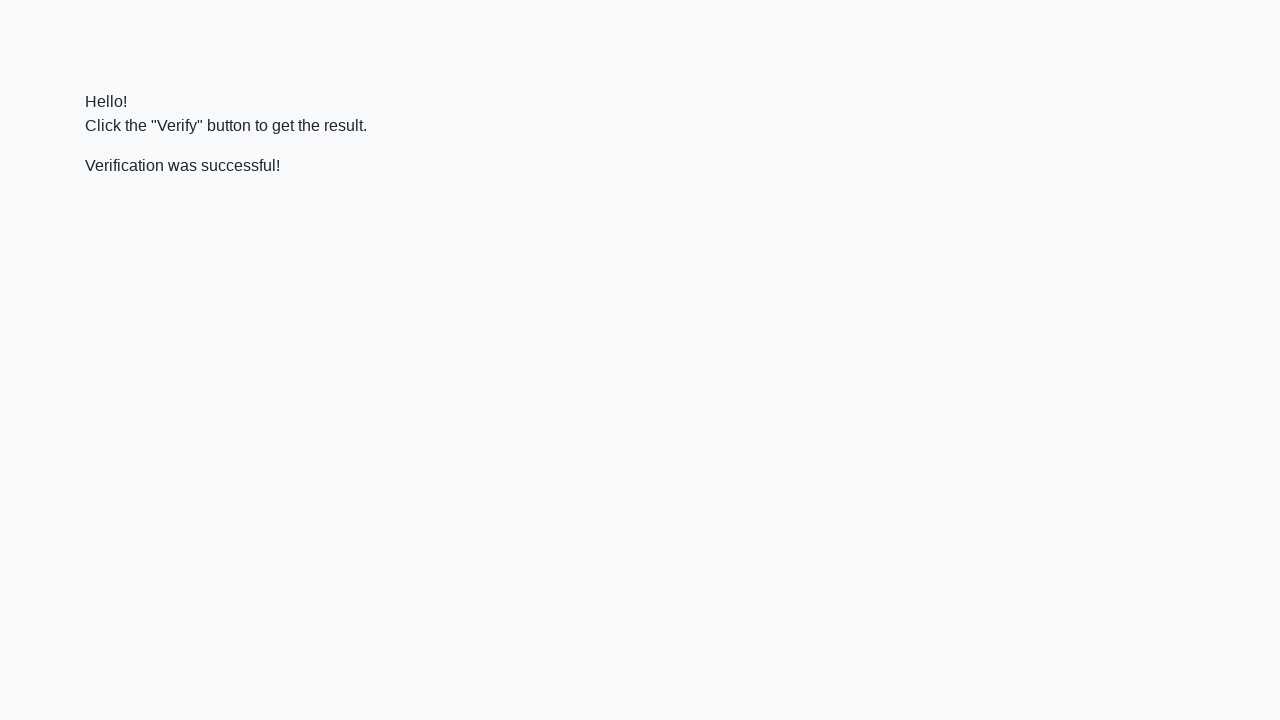